Tests drag and drop functionality within an iframe on the jQuery UI demo page by dragging an element and dropping it onto a target area

Starting URL: https://jqueryui.com/droppable/

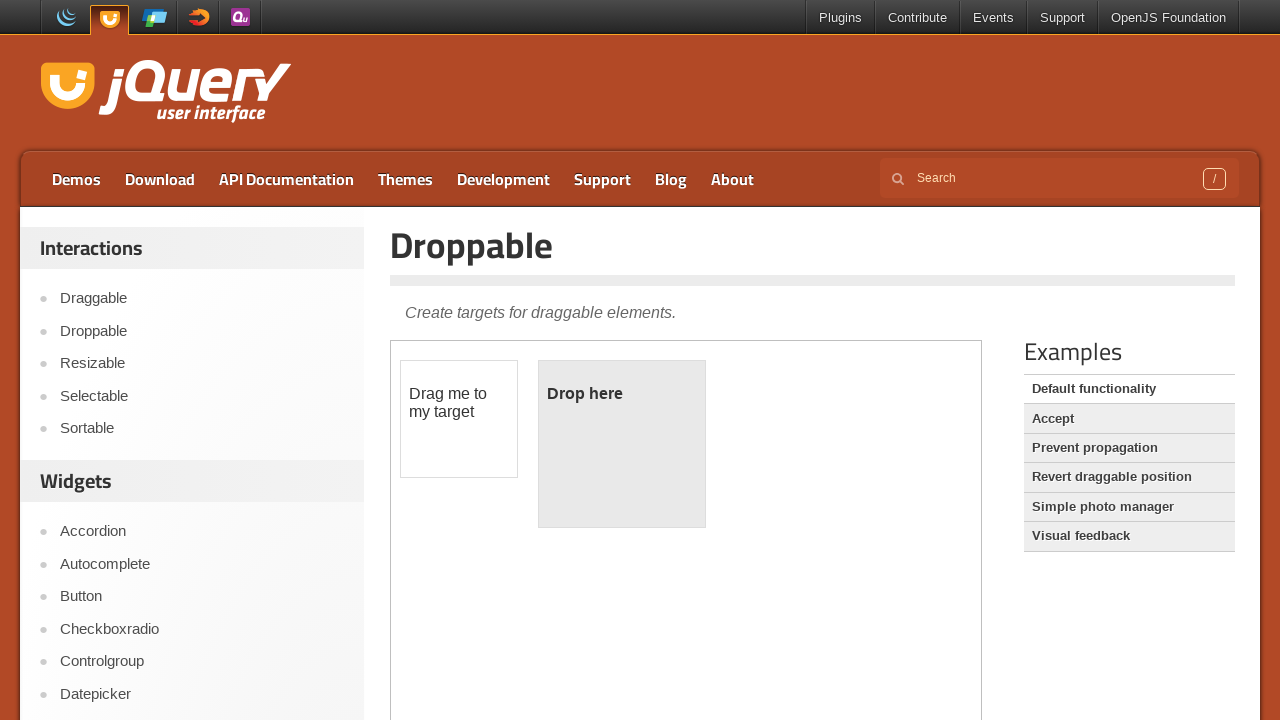

Navigated to jQuery UI droppable demo page
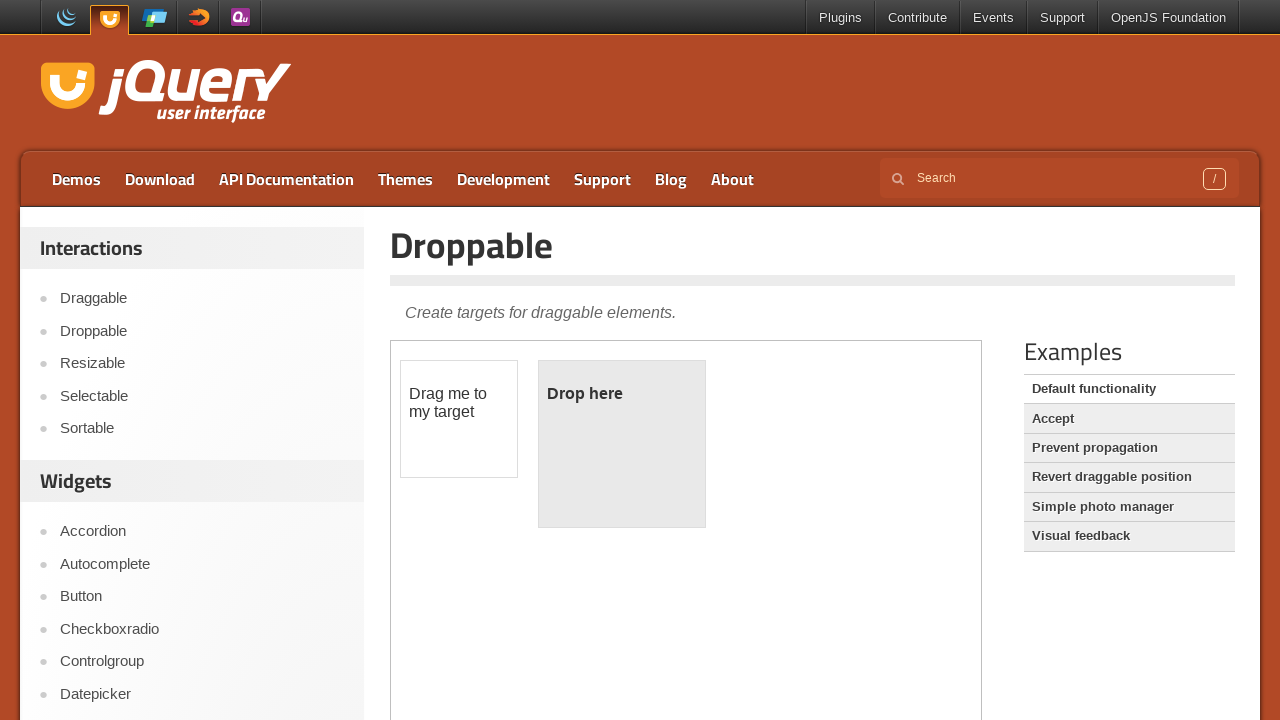

Located and switched to demo iframe
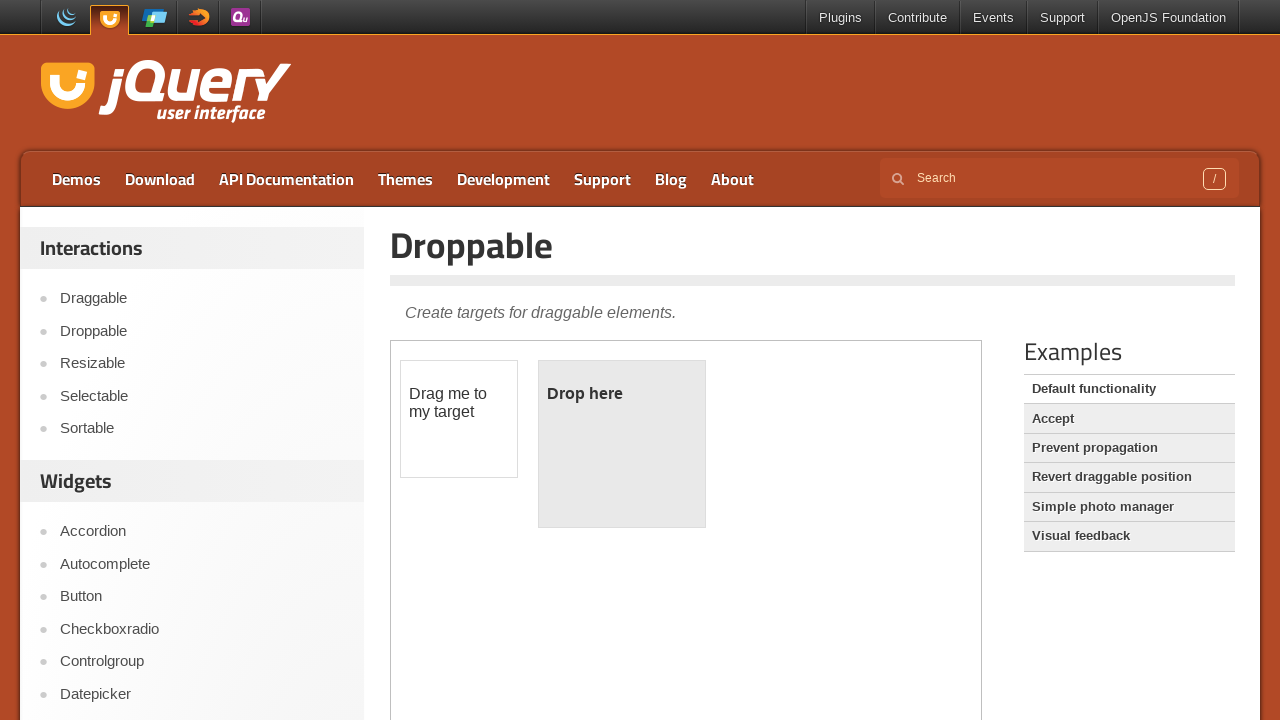

Located draggable element
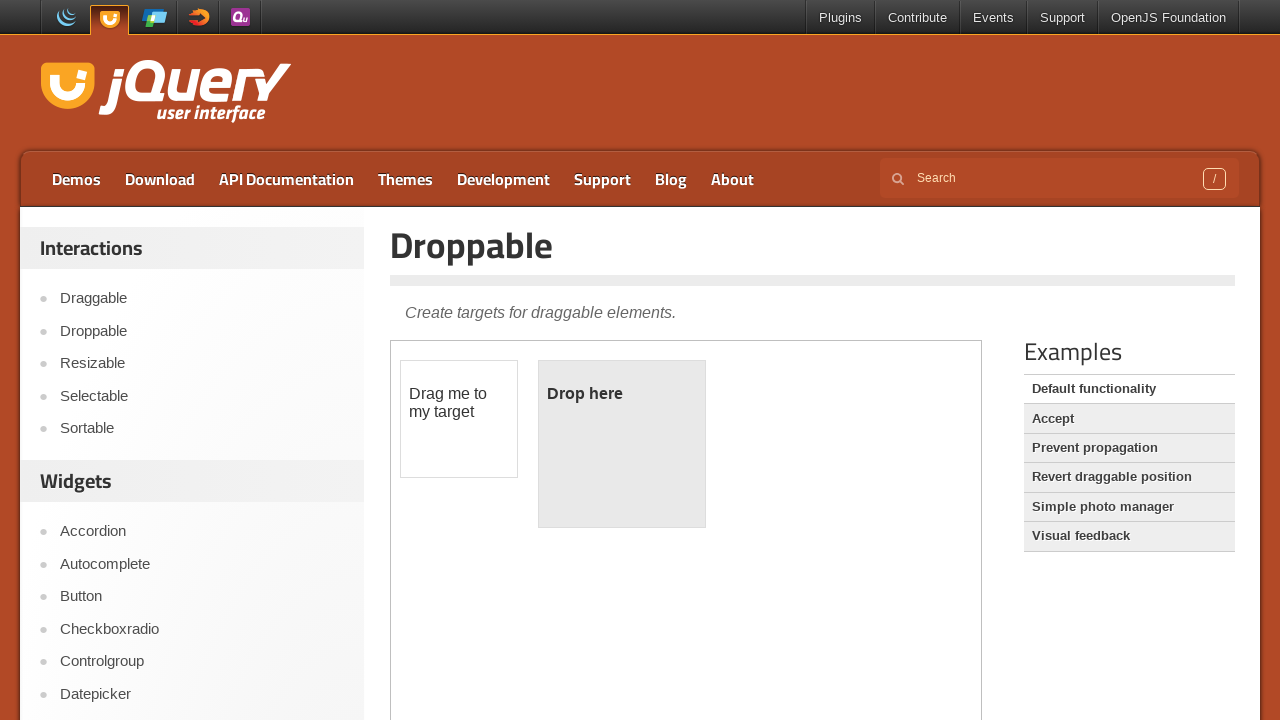

Located droppable target element
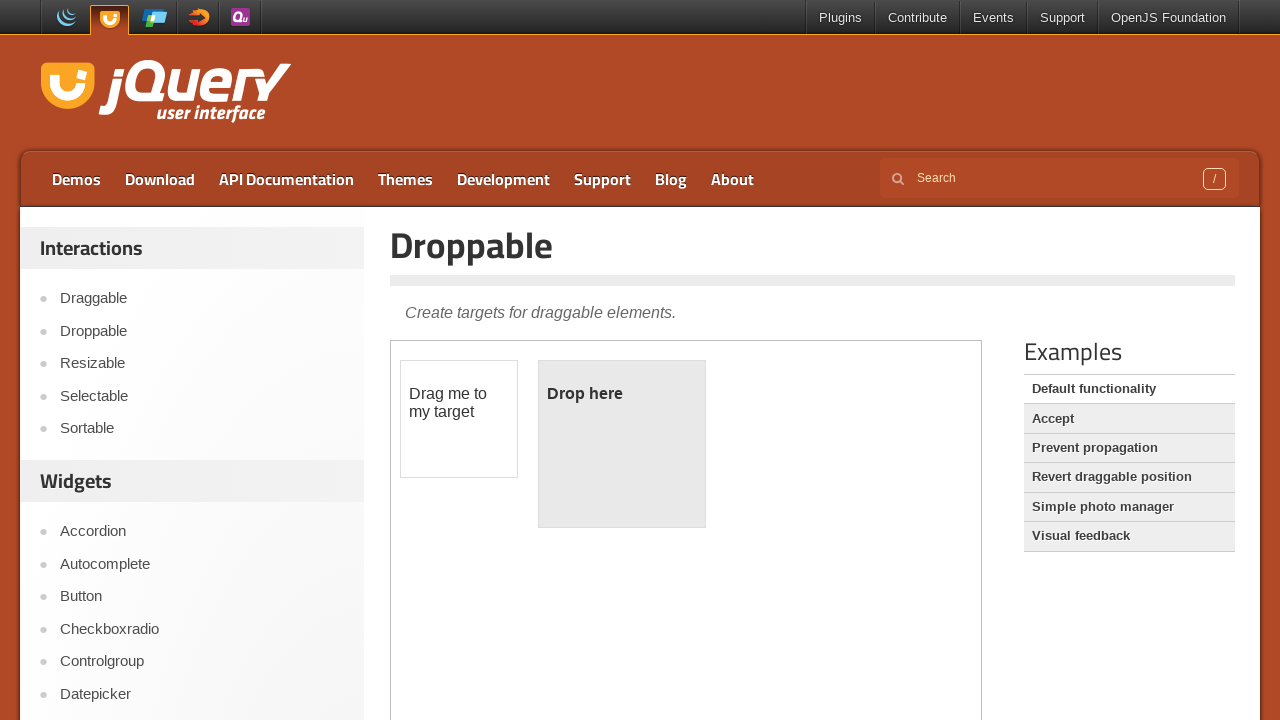

Dragged source element and dropped it onto target element at (622, 444)
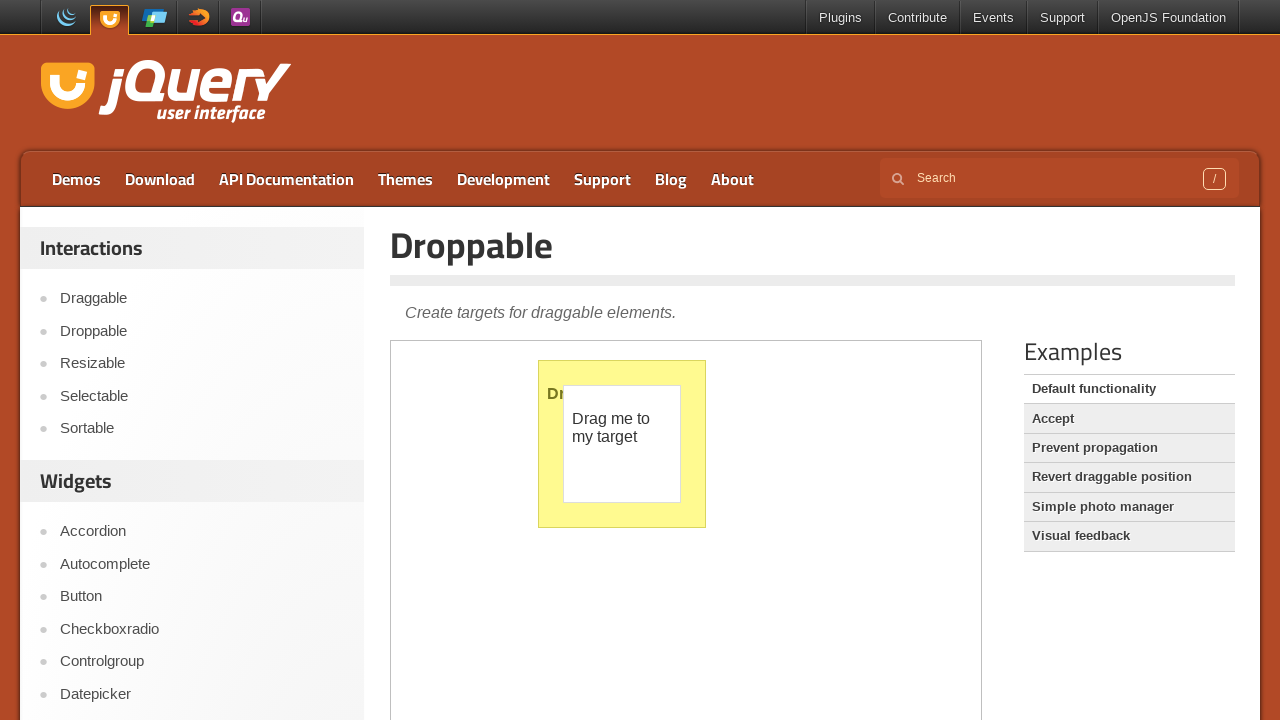

Verified successful drop - 'Dropped!' text found in target element
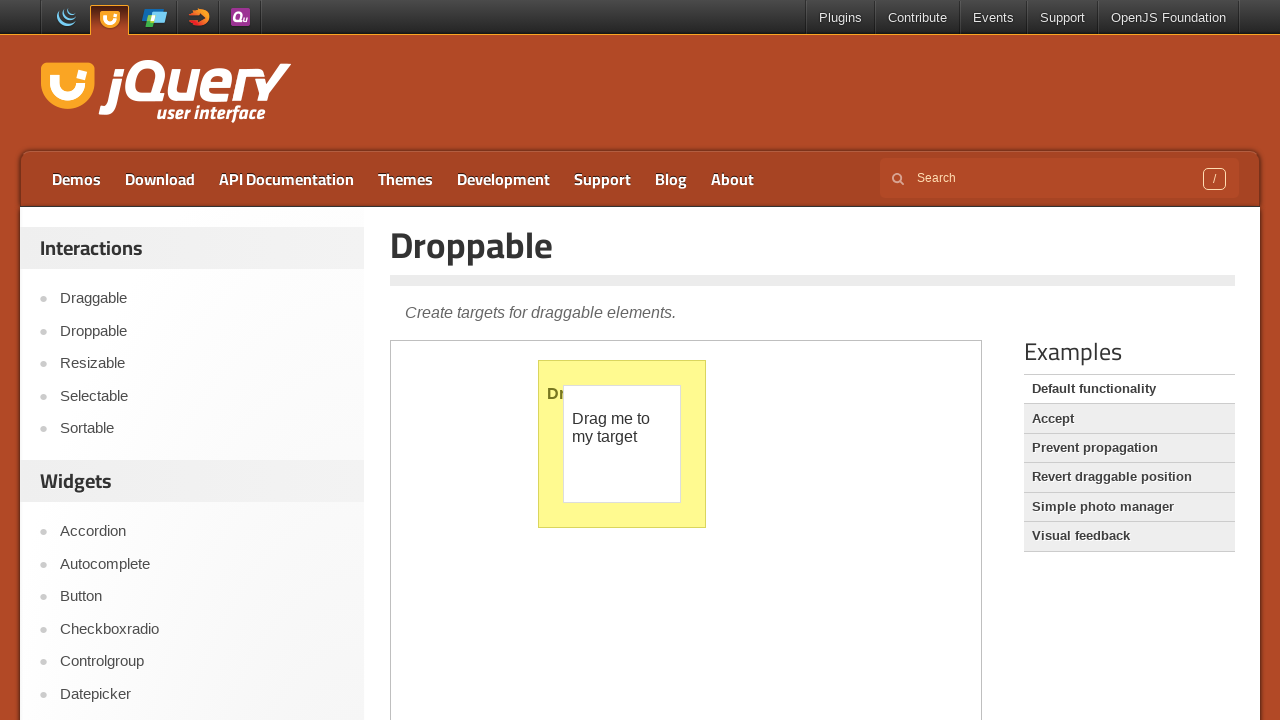

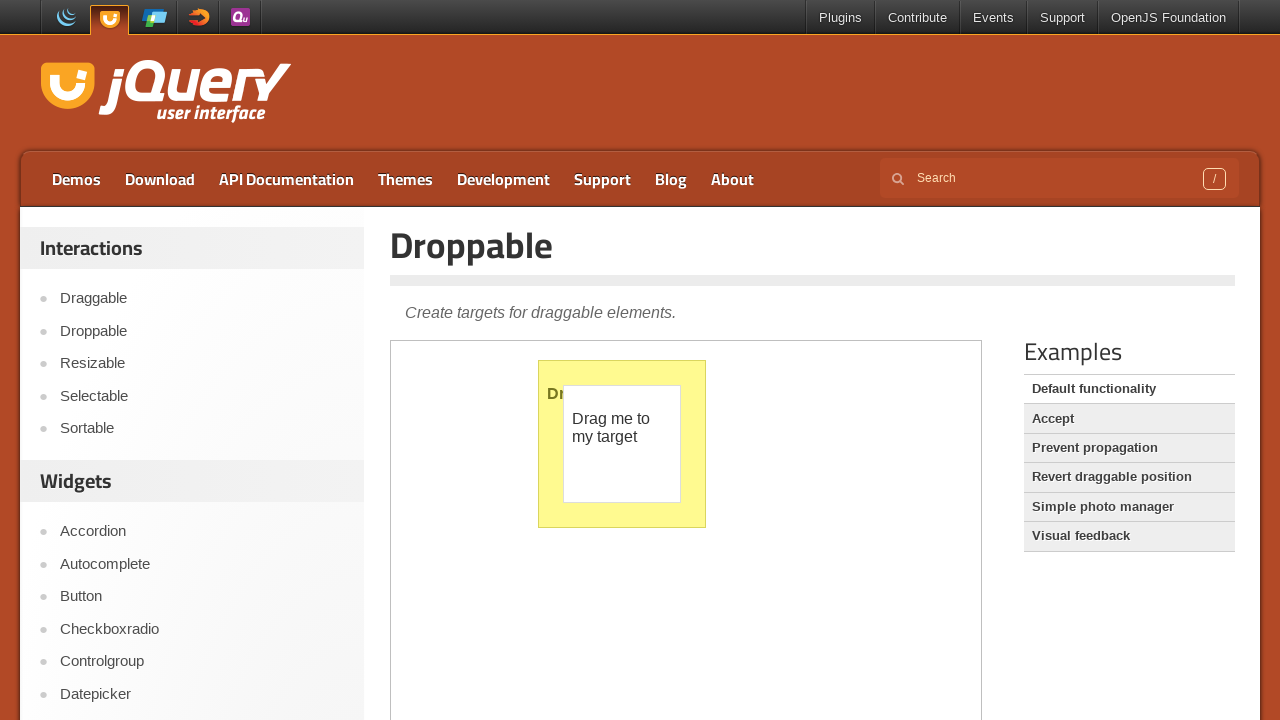